Tests checkbox selection functionality by navigating to a Selenium practice page and clicking a checkbox element using XPath selector

Starting URL: https://www.tutorialspoint.com/selenium/practice/selenium_automation_practice.php

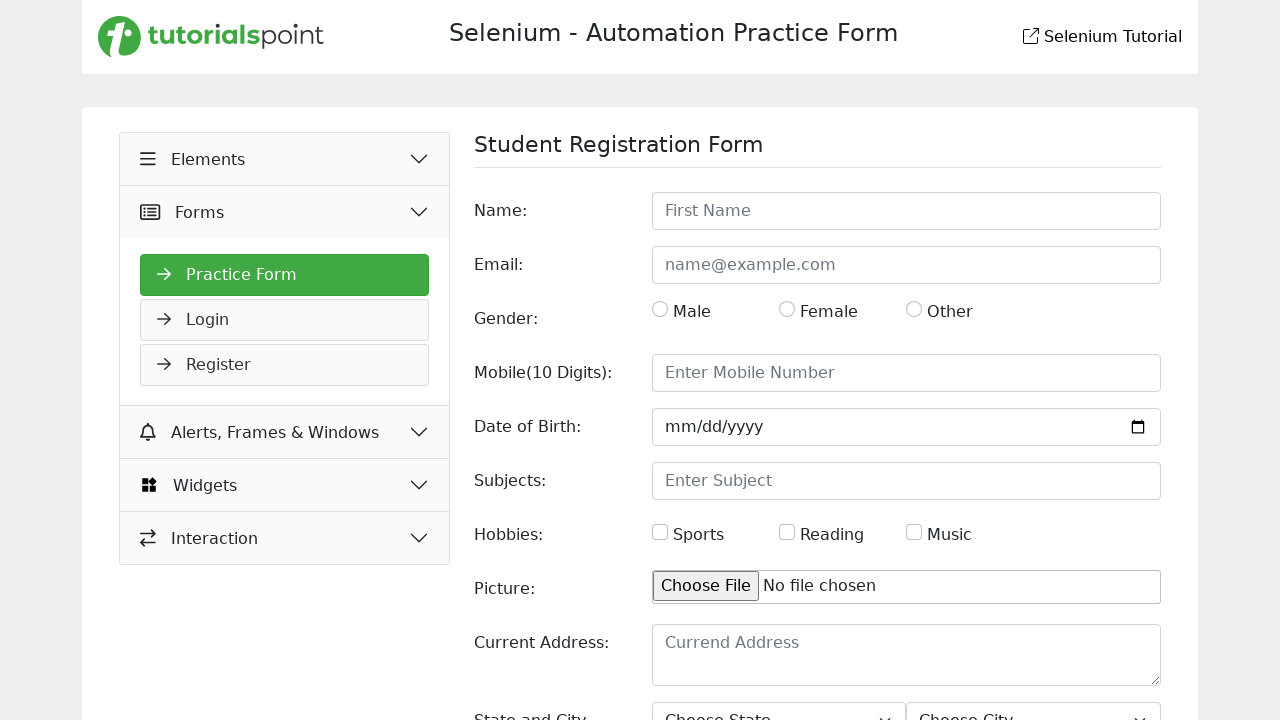

Navigated to Selenium automation practice page
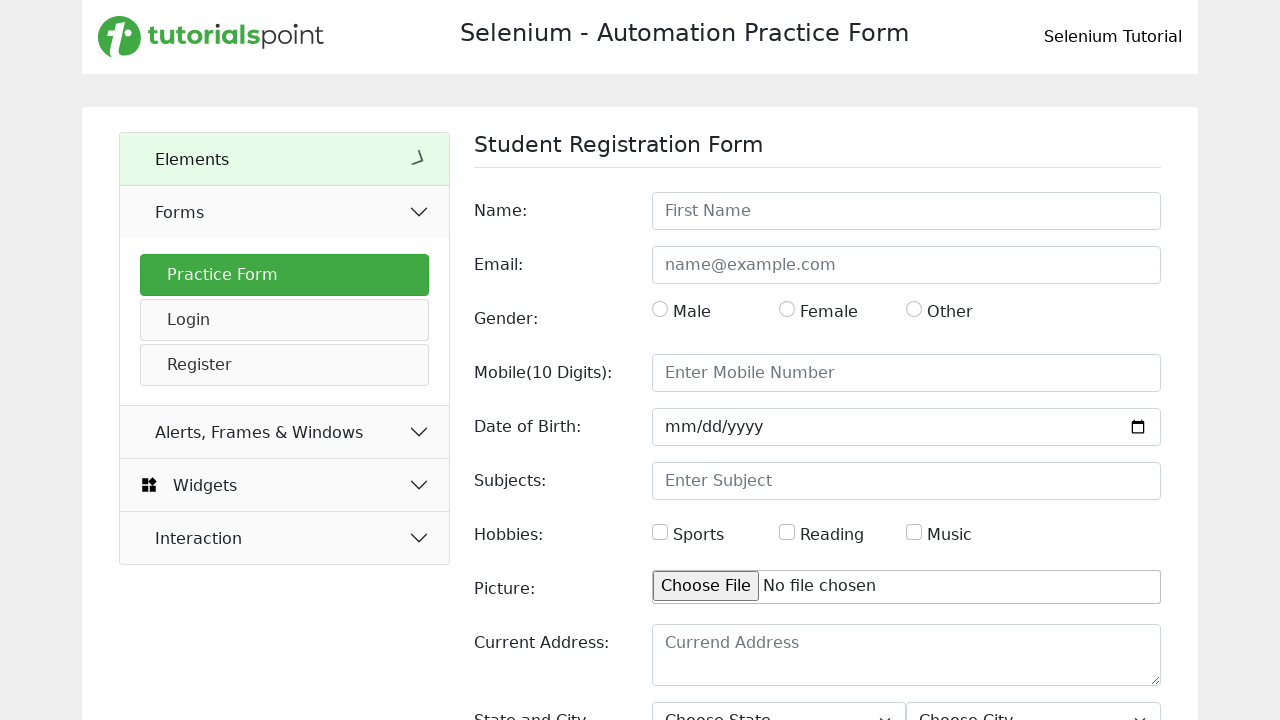

Clicked hobbies checkbox using XPath selector at (660, 532) on xpath=//input[@id='hobbies']
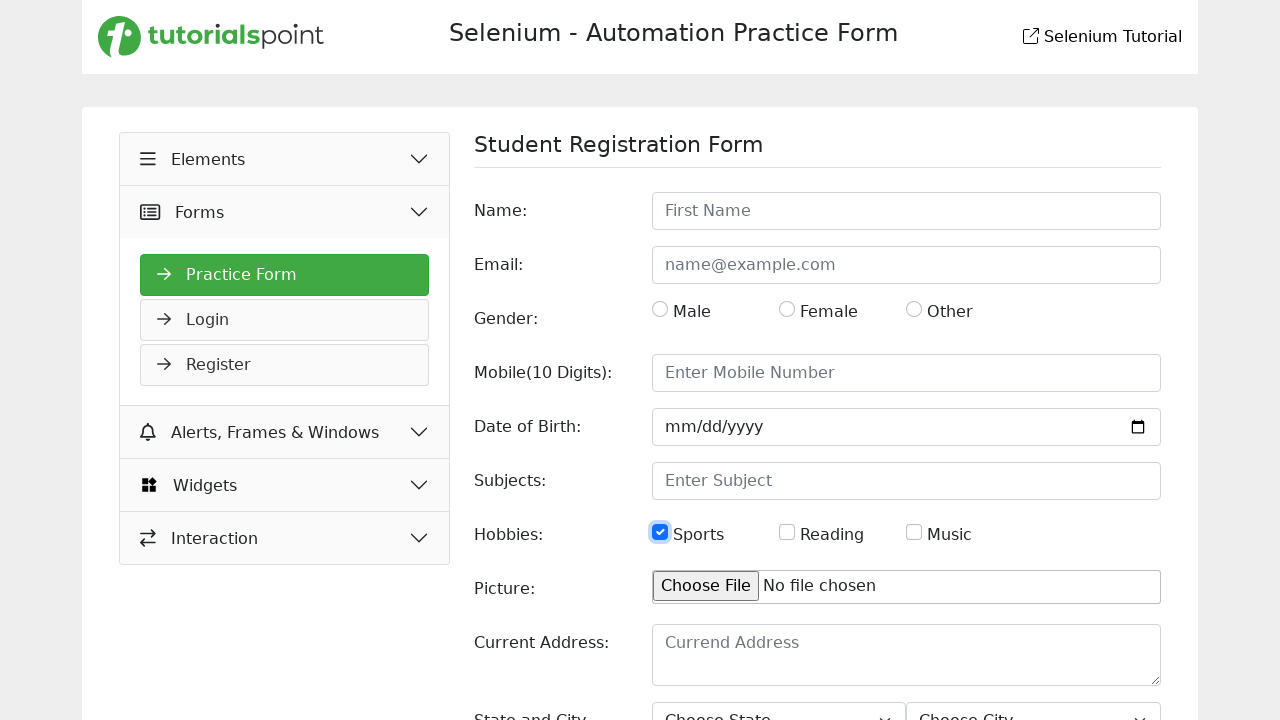

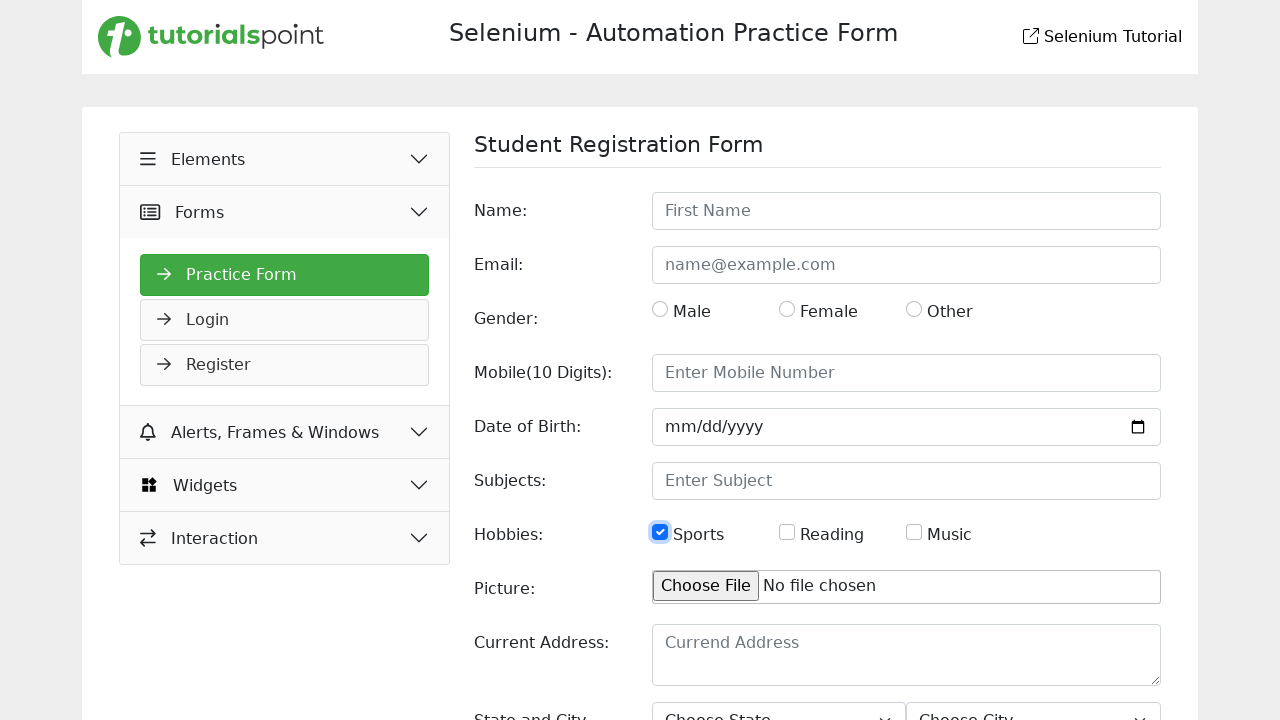